Tests a registration form by filling in three input fields (name, username, city) and submitting the form, then verifies successful registration by checking for a congratulations message.

Starting URL: http://suninjuly.github.io/registration1.html

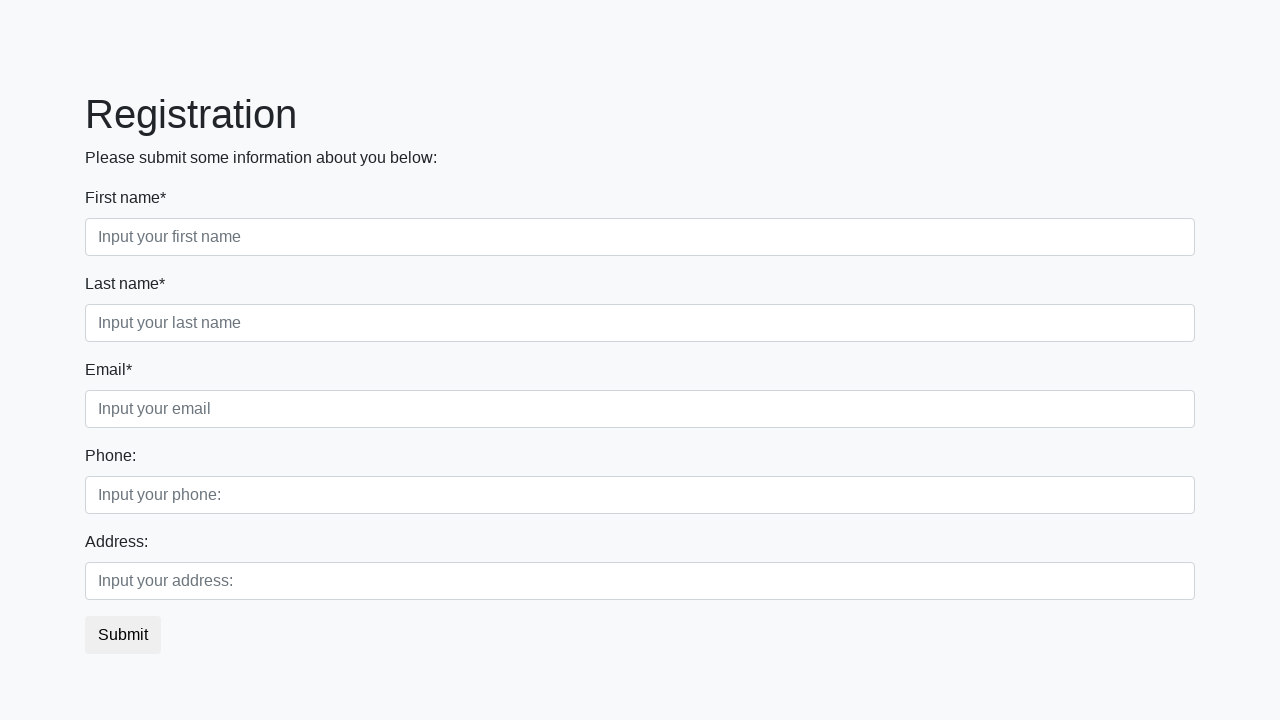

Filled name field with 'Pol' on .first_block > .first_class > input
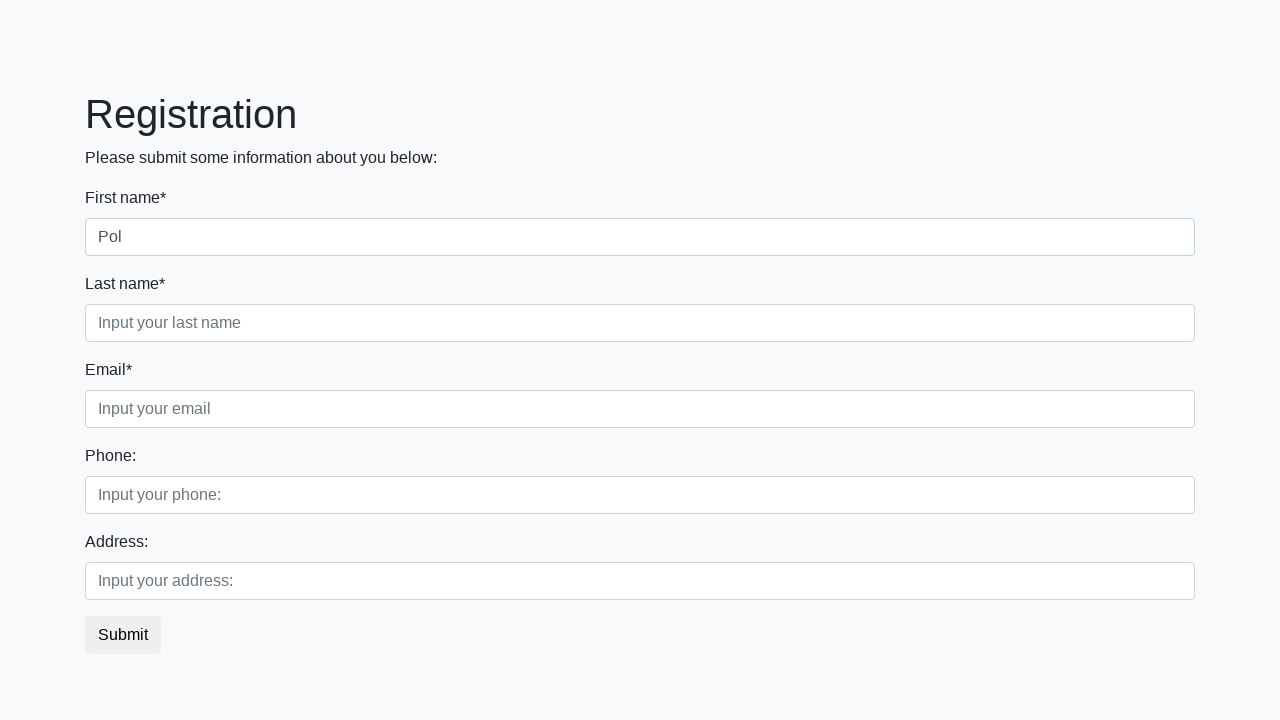

Filled username field with '24rus' on .first_block > .second_class > .second
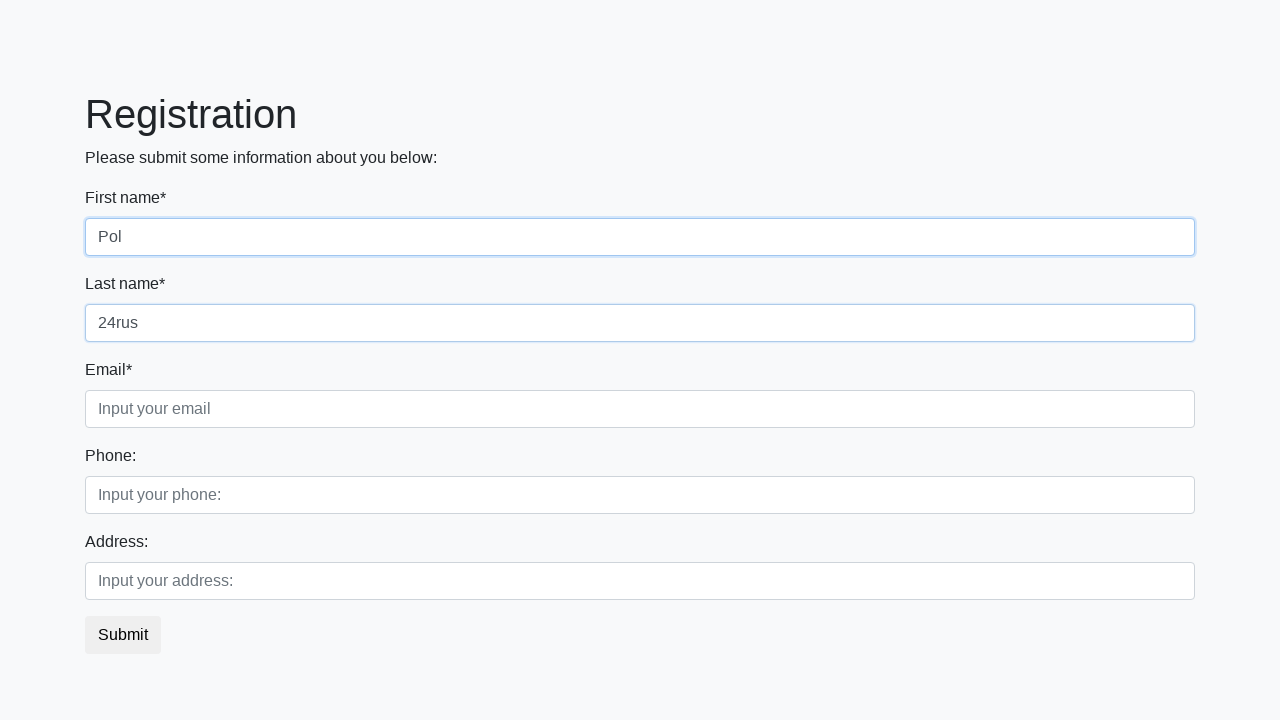

Filled city field with 'Krasnoyarsk' on .first_block > .third_class > input
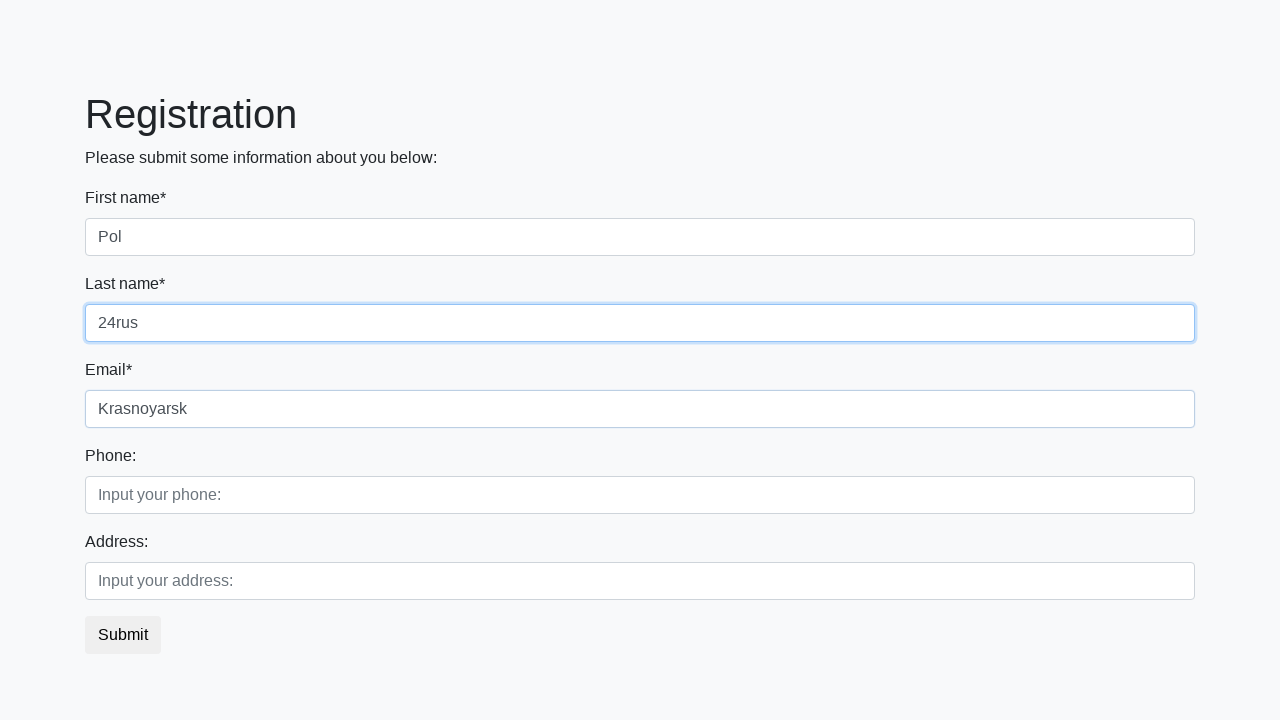

Clicked submit button to register at (123, 635) on button
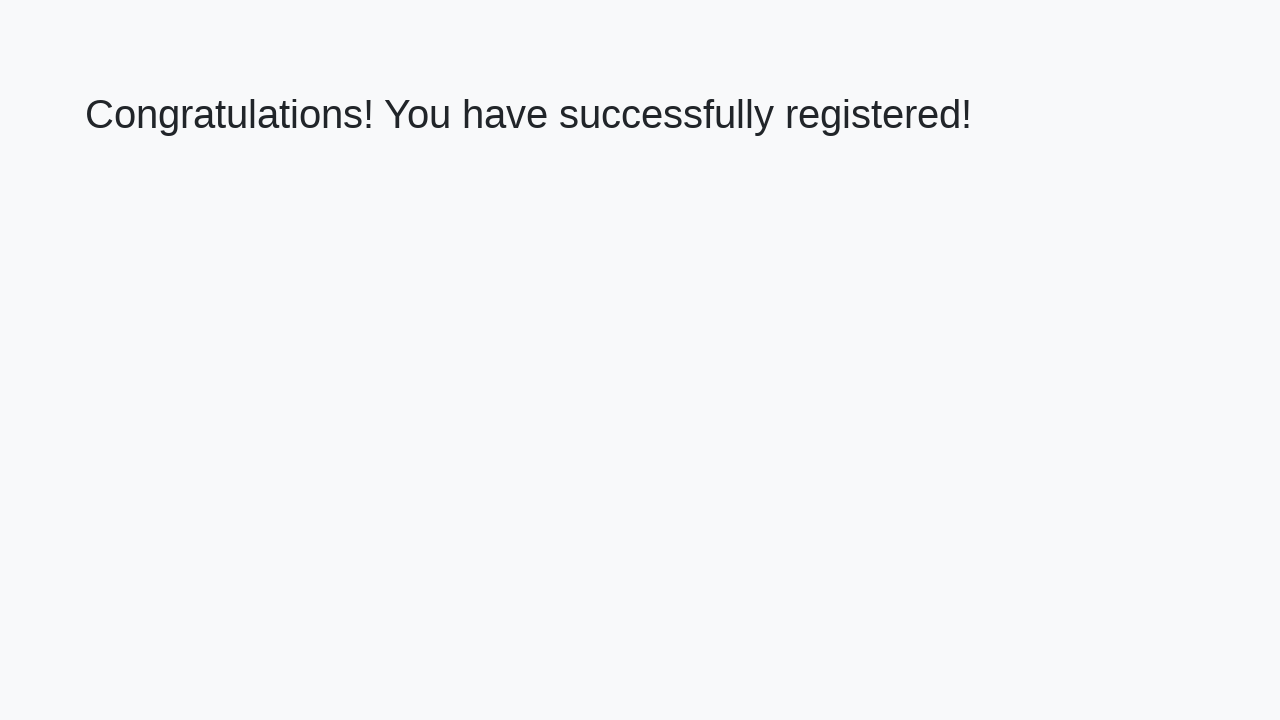

Registration form submitted and congratulations message loaded
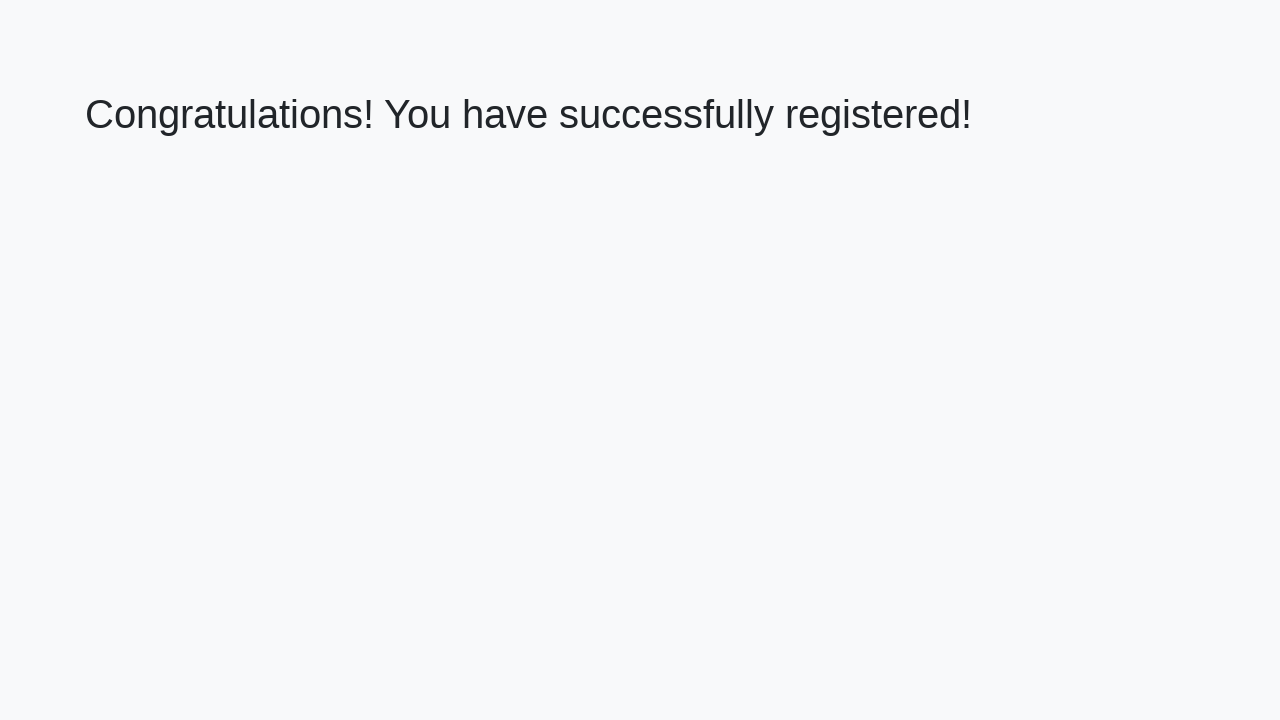

Retrieved congratulations message: 'Congratulations! You have successfully registered!'
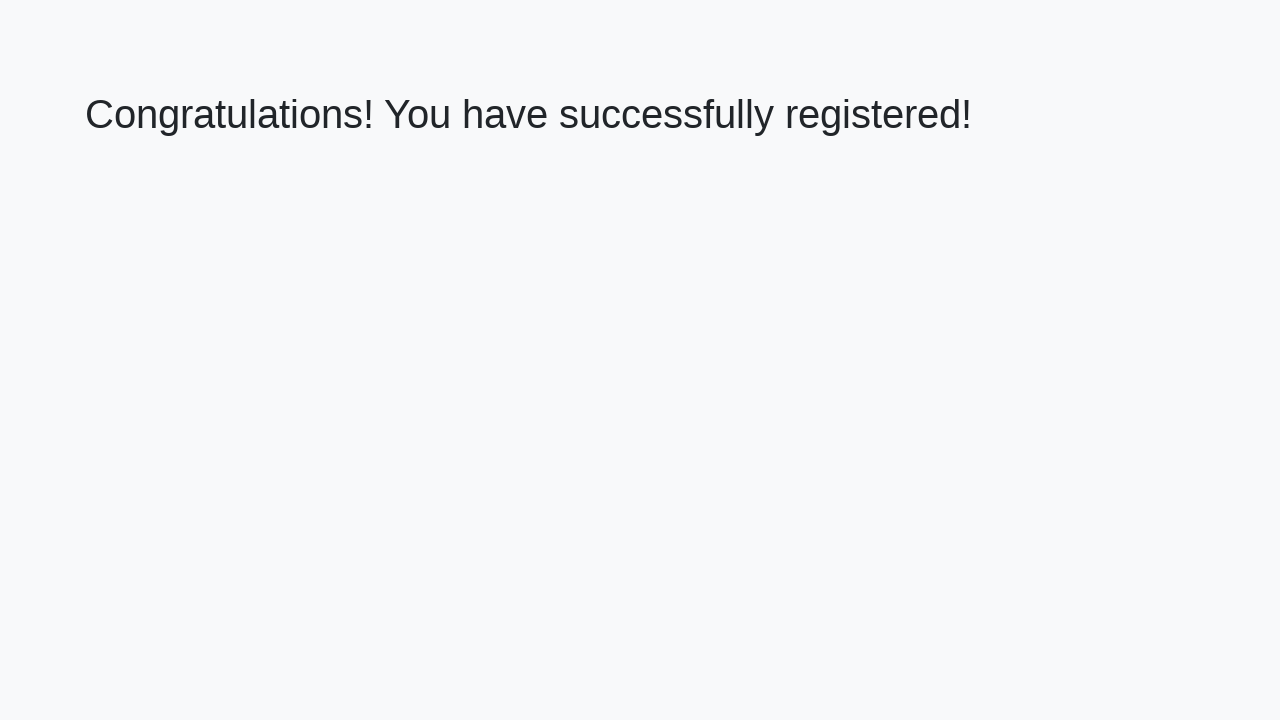

Assertion passed: congratulations message verified
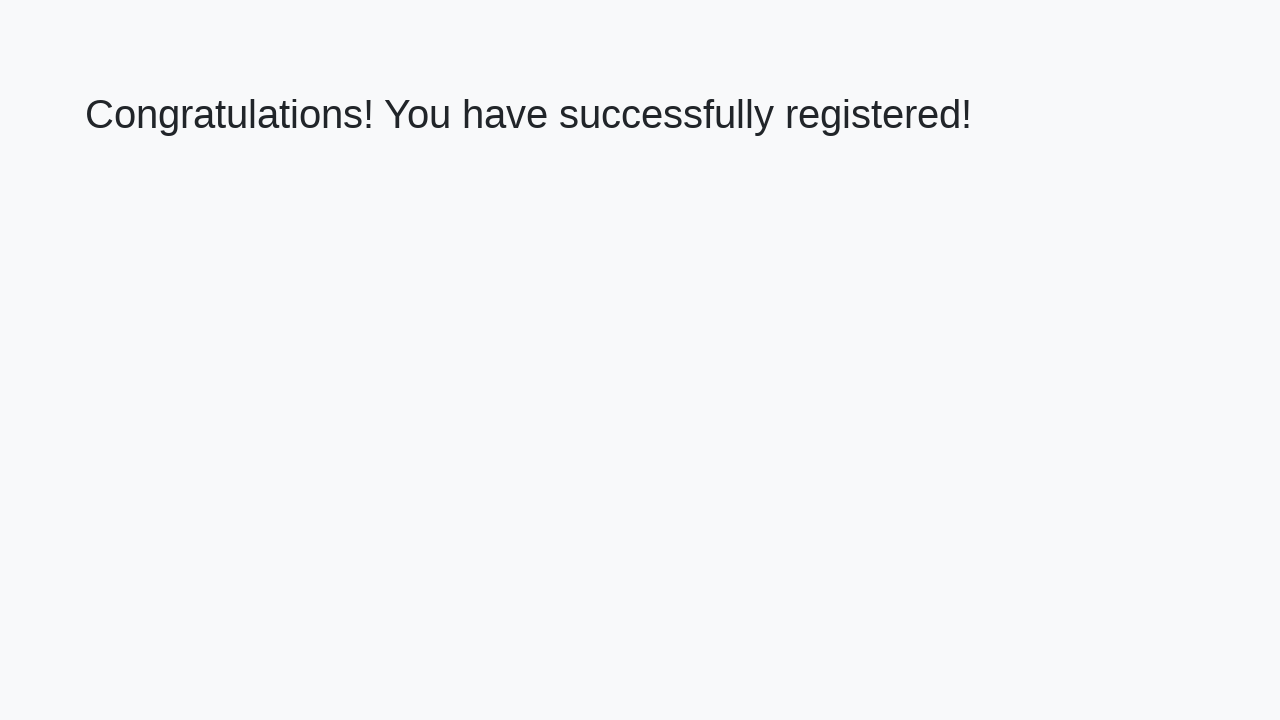

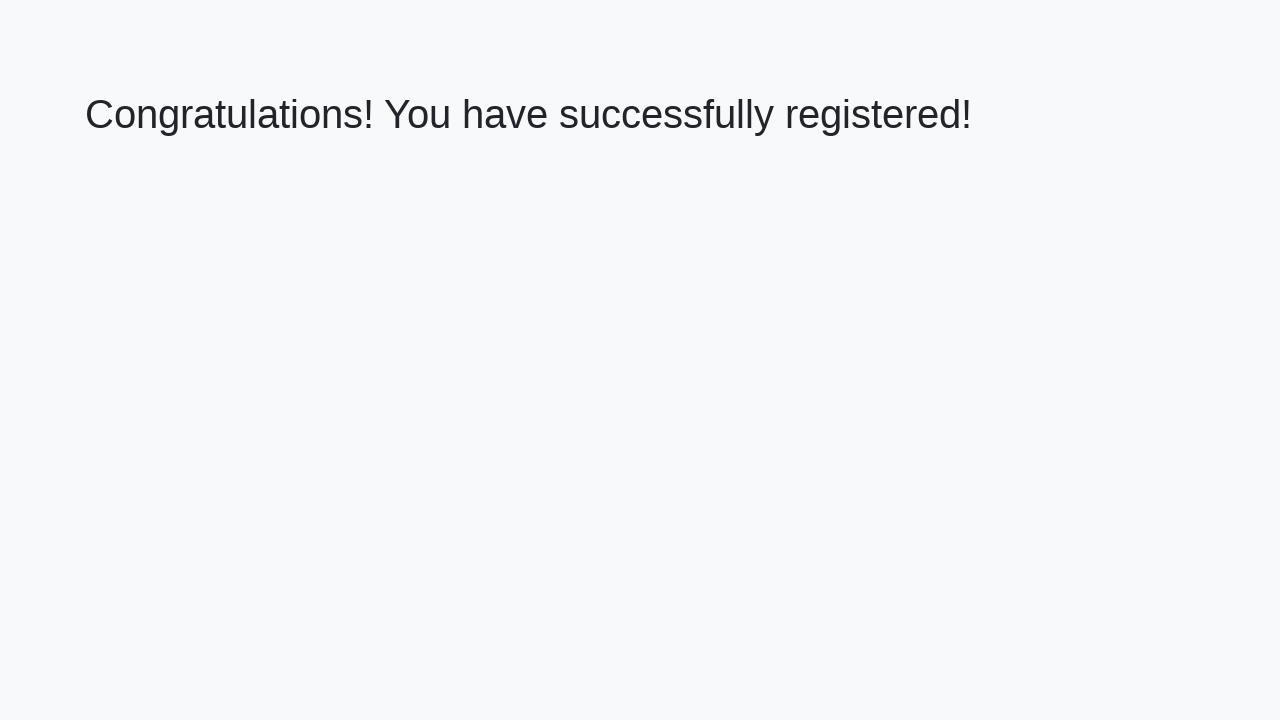